Simple test that navigates to Flipkart.com homepage and verifies the page loads successfully.

Starting URL: https://flipkart.com/

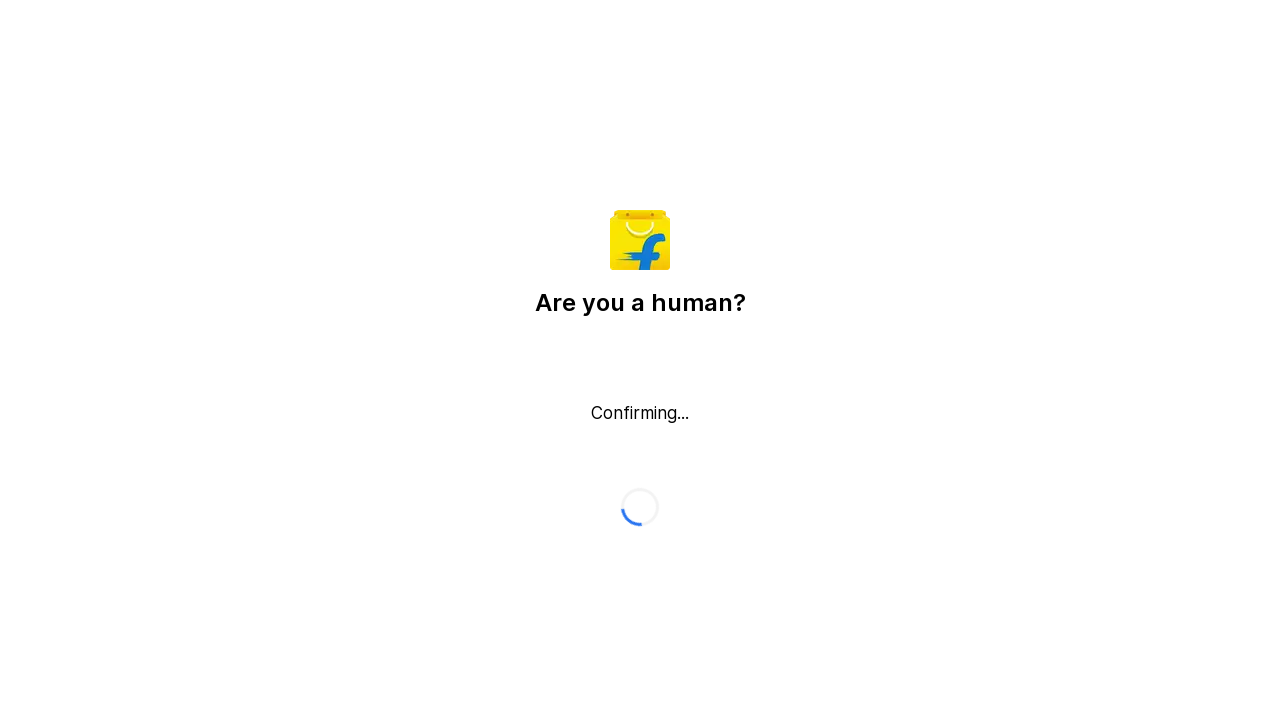

Waited for page to reach domcontentloaded state
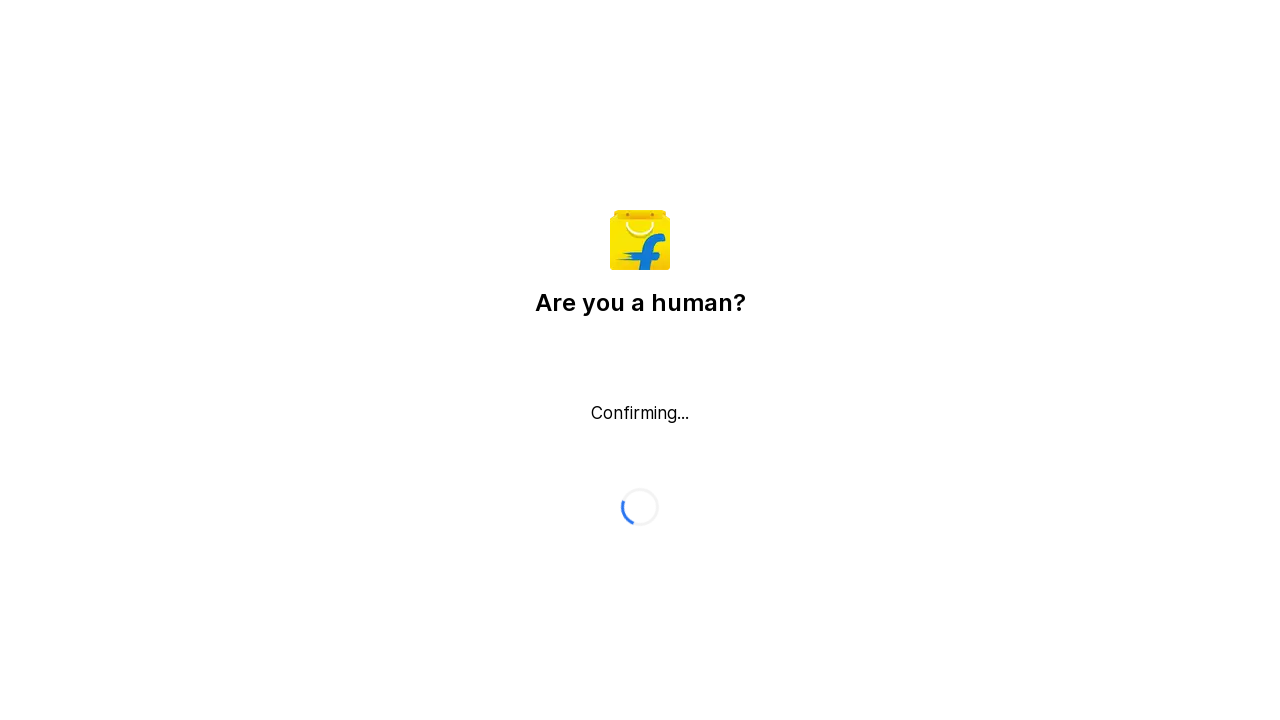

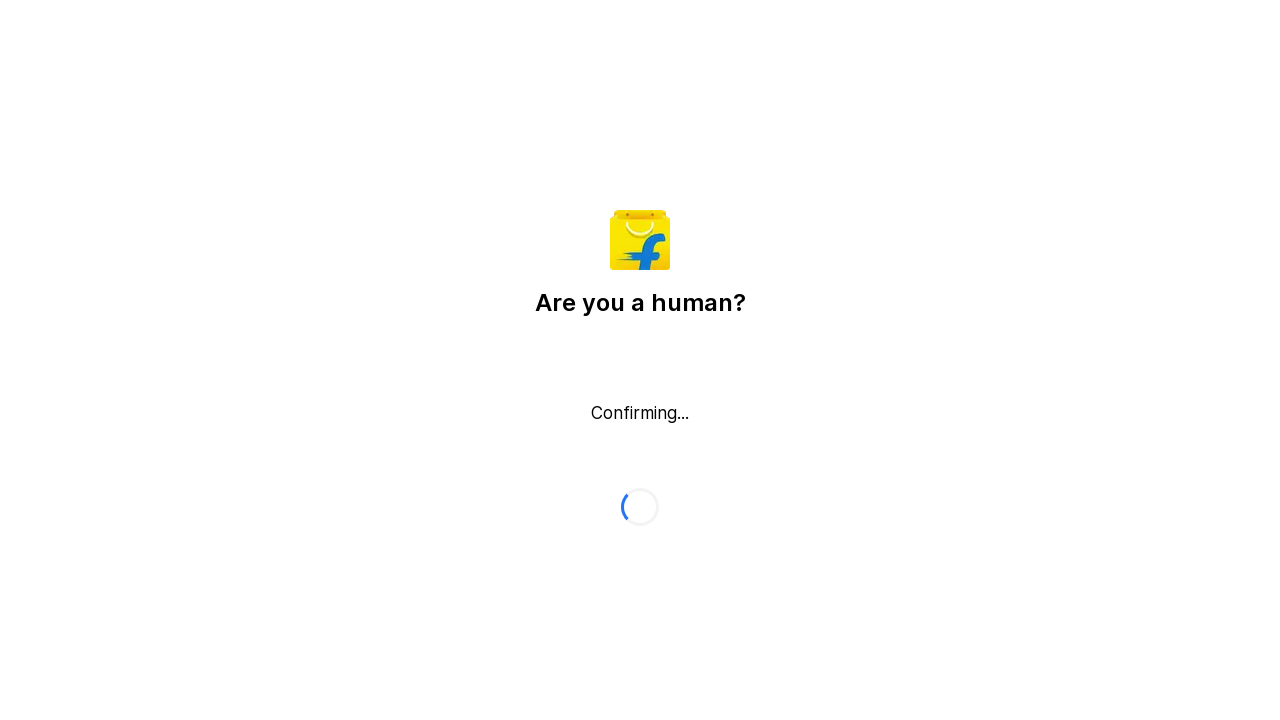